Tests different types of JavaScript alerts including simple alert, confirm dialog, and prompt dialog by triggering them and interacting with each type

Starting URL: https://demo.automationtesting.in/Alerts.html

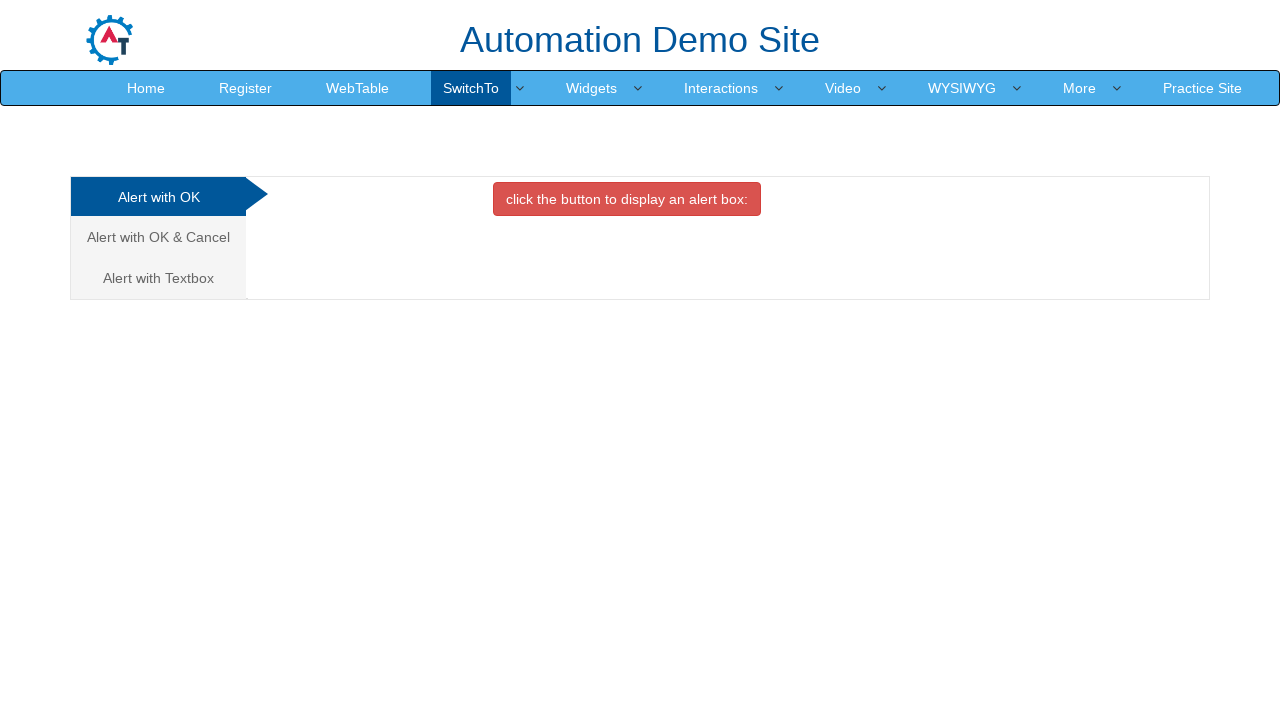

Clicked on 'Alert with OK' tab at (158, 197) on text=Alert with OK
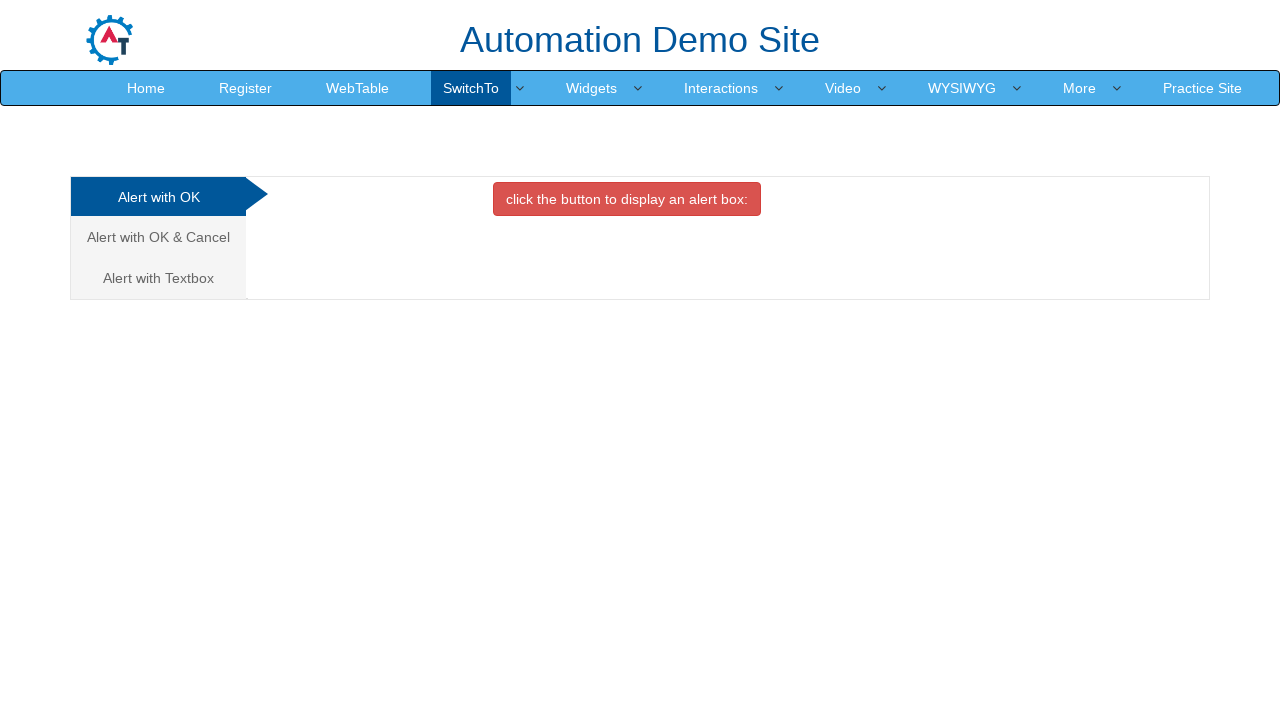

Clicked button to trigger simple alert dialog at (627, 199) on xpath=//*[@id='OKTab']/button
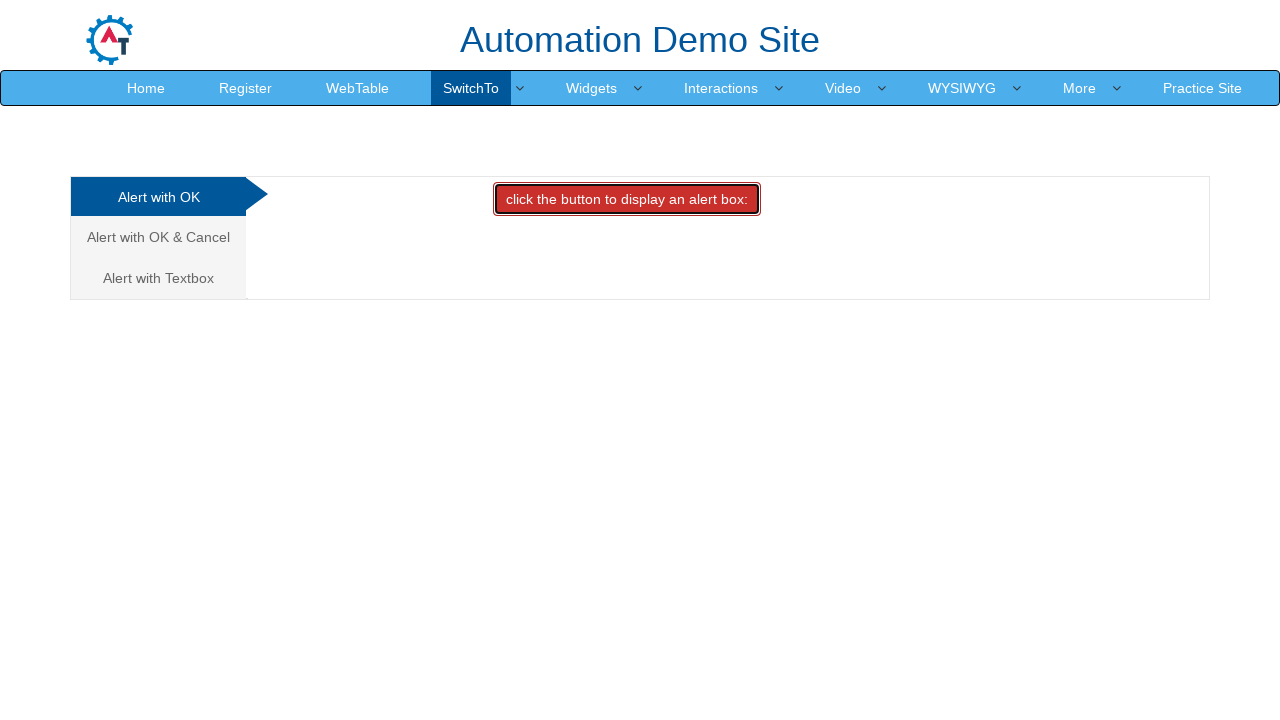

Set up handler to accept alert dialog
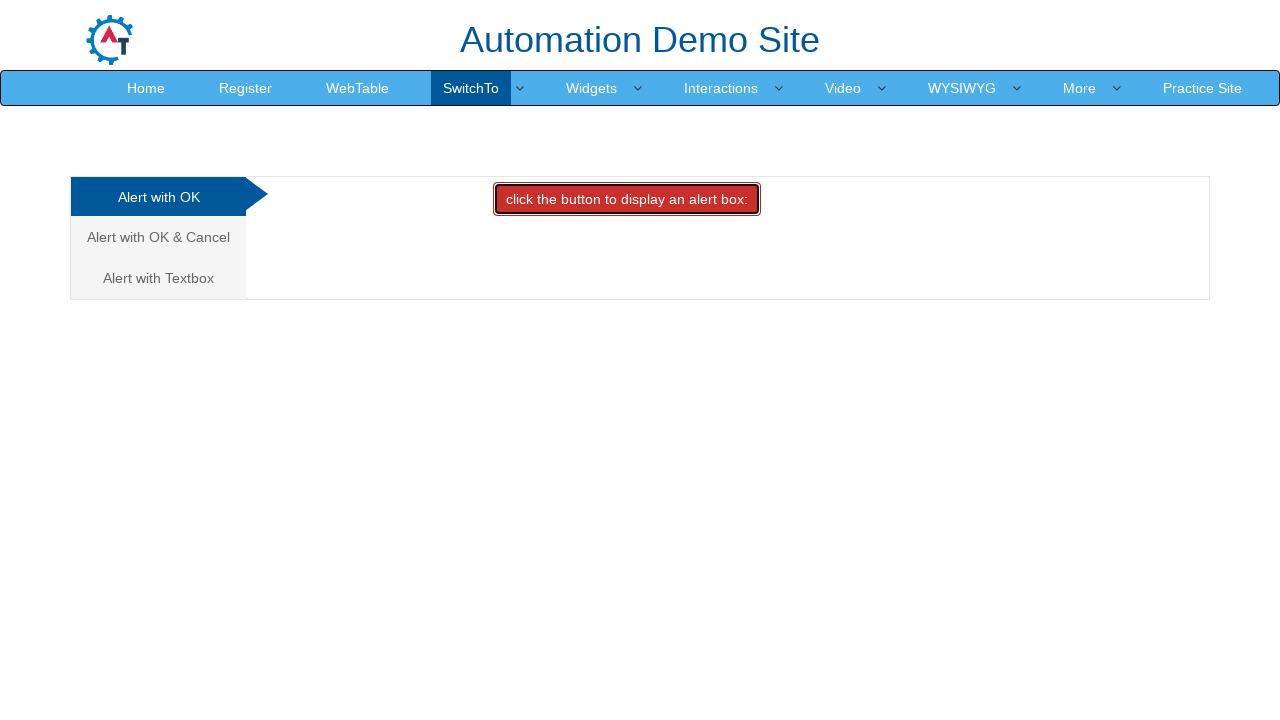

Waited 1000ms for alert to be processed
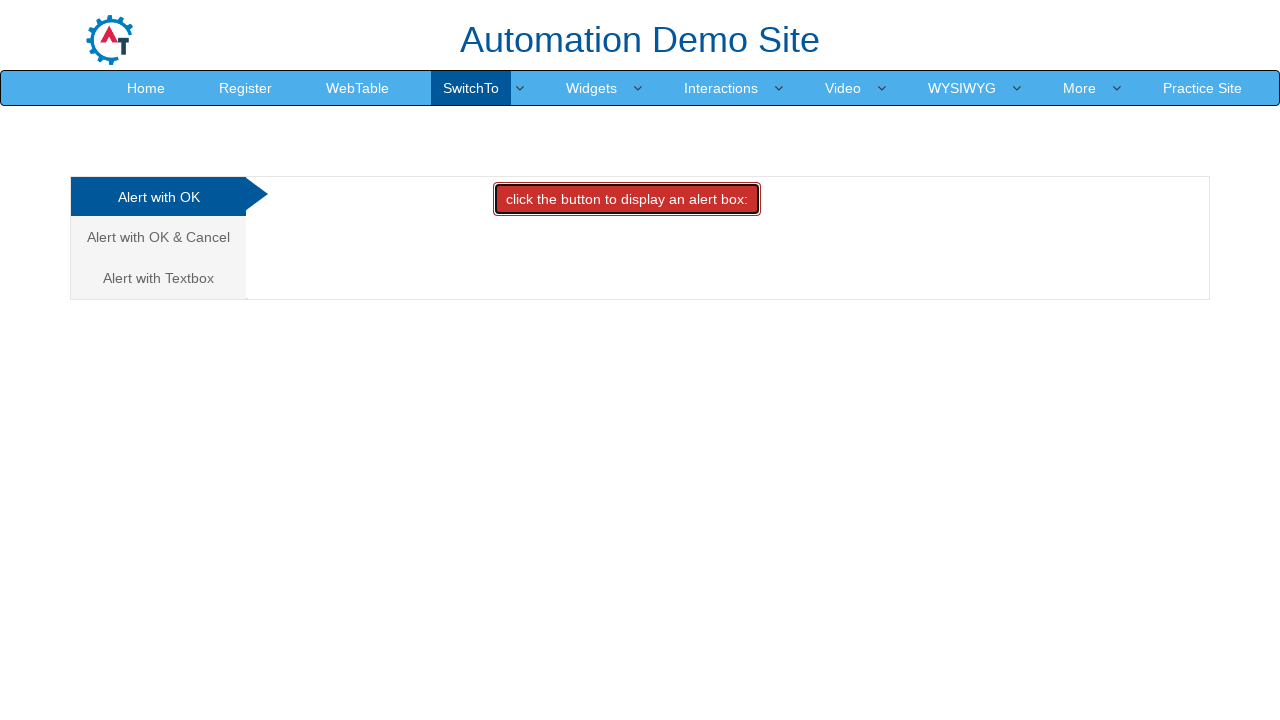

Clicked on 'Alert with OK & Cancel' tab at (158, 237) on xpath=/html/body/div[1]/div/div/div/div[1]/ul/li[2]/a
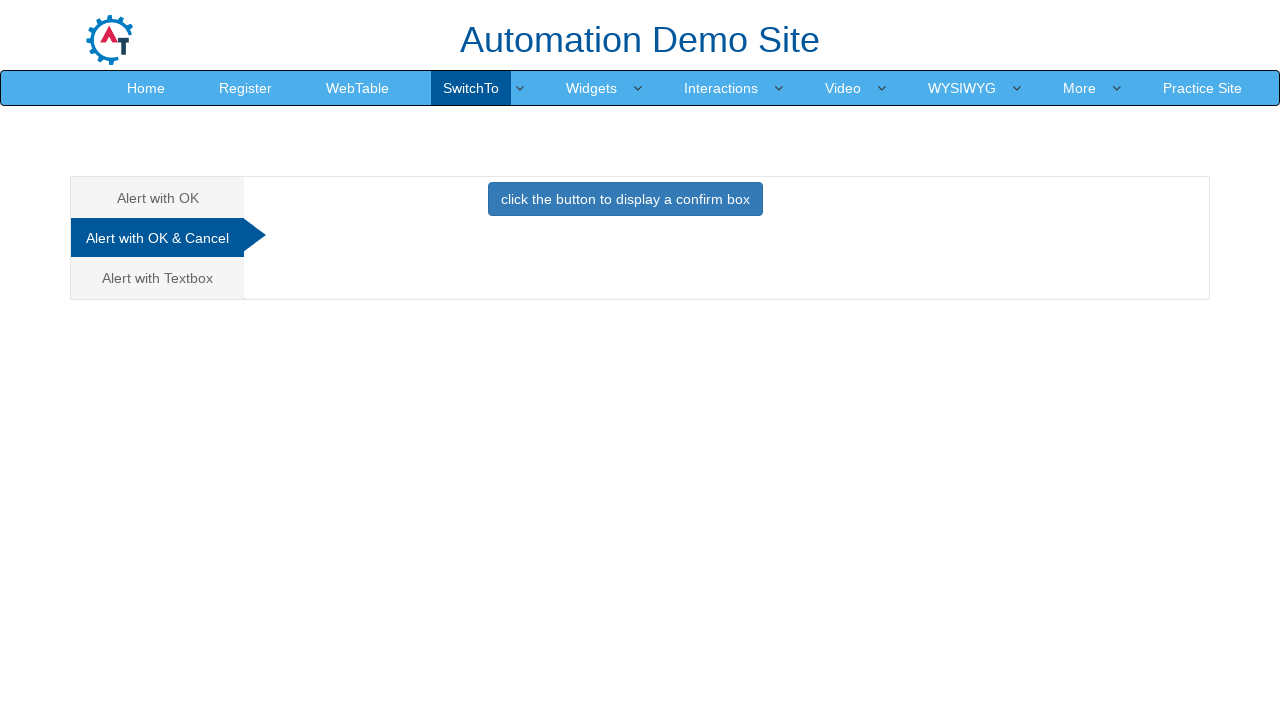

Clicked button to trigger confirm dialog at (625, 199) on xpath=//*[@id='CancelTab']/button
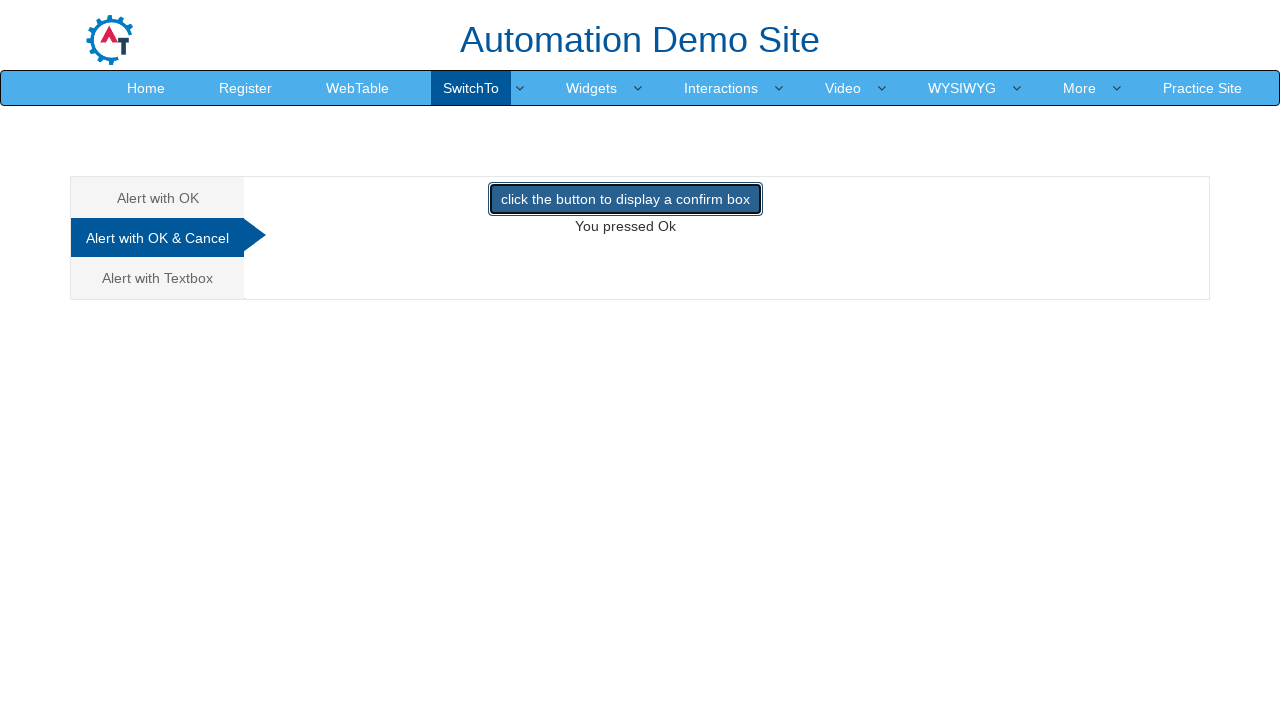

Waited 500ms for confirm dialog to be processed
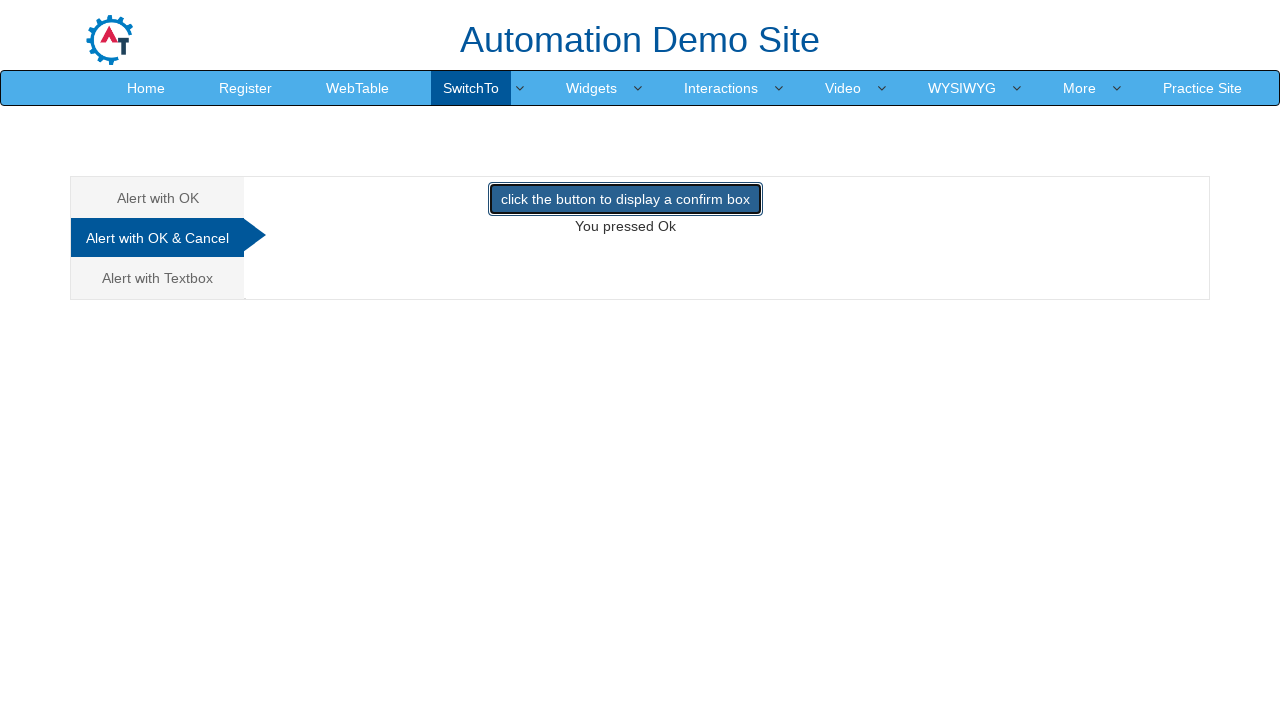

Clicked on 'Alert with Textbox' tab at (158, 278) on xpath=/html/body/div[1]/div/div/div/div[1]/ul/li[3]/a
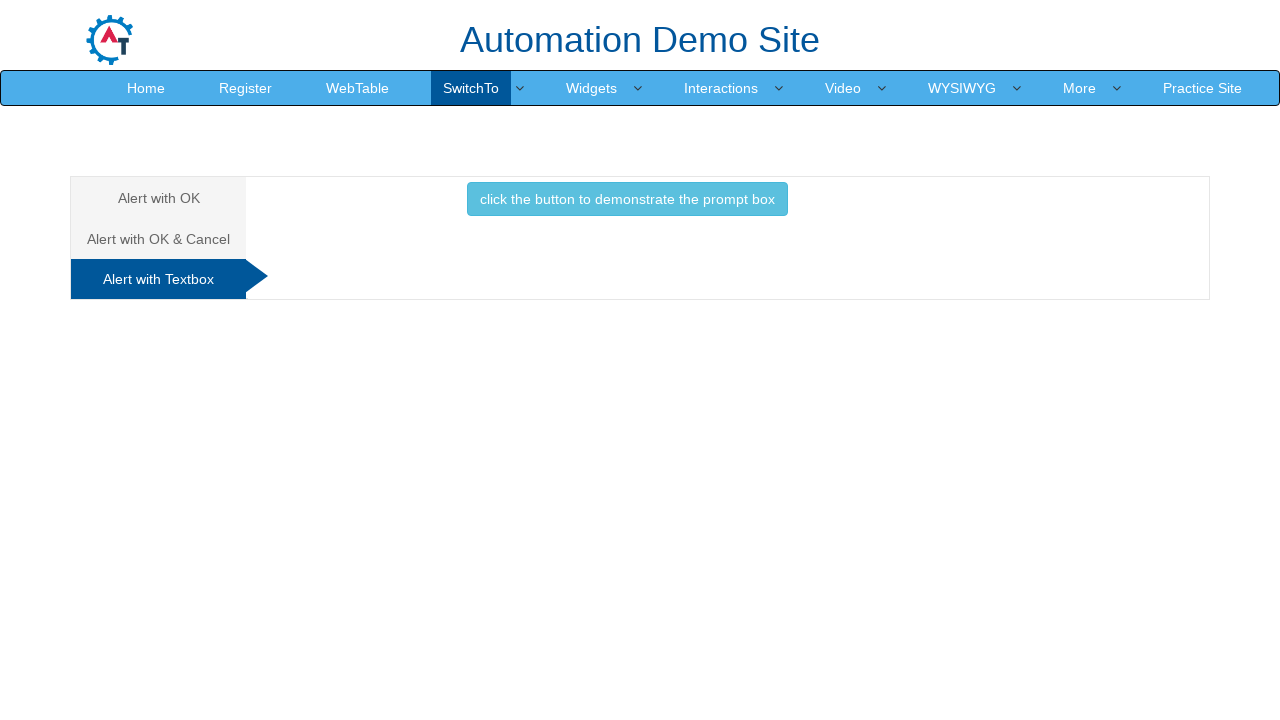

Set up handler to accept prompt dialog with text 'seen'
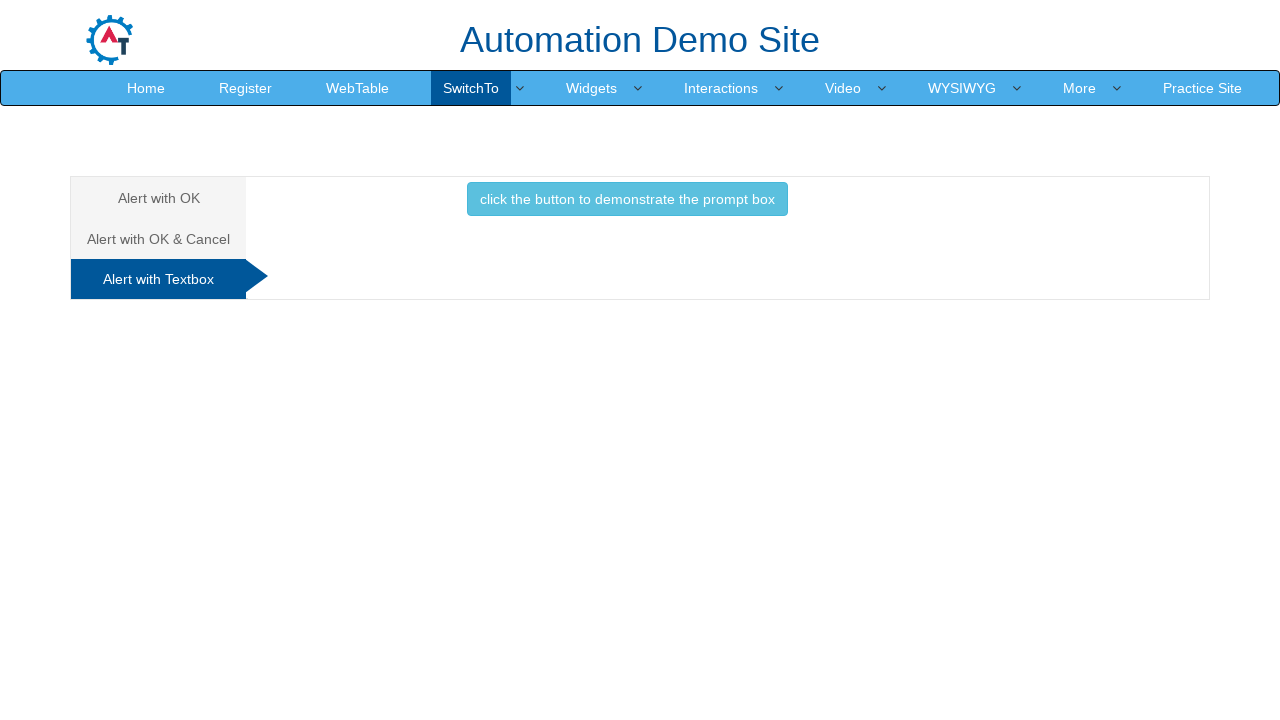

Clicked button to trigger prompt dialog with textbox at (627, 199) on xpath=//*[@id='Textbox']/button
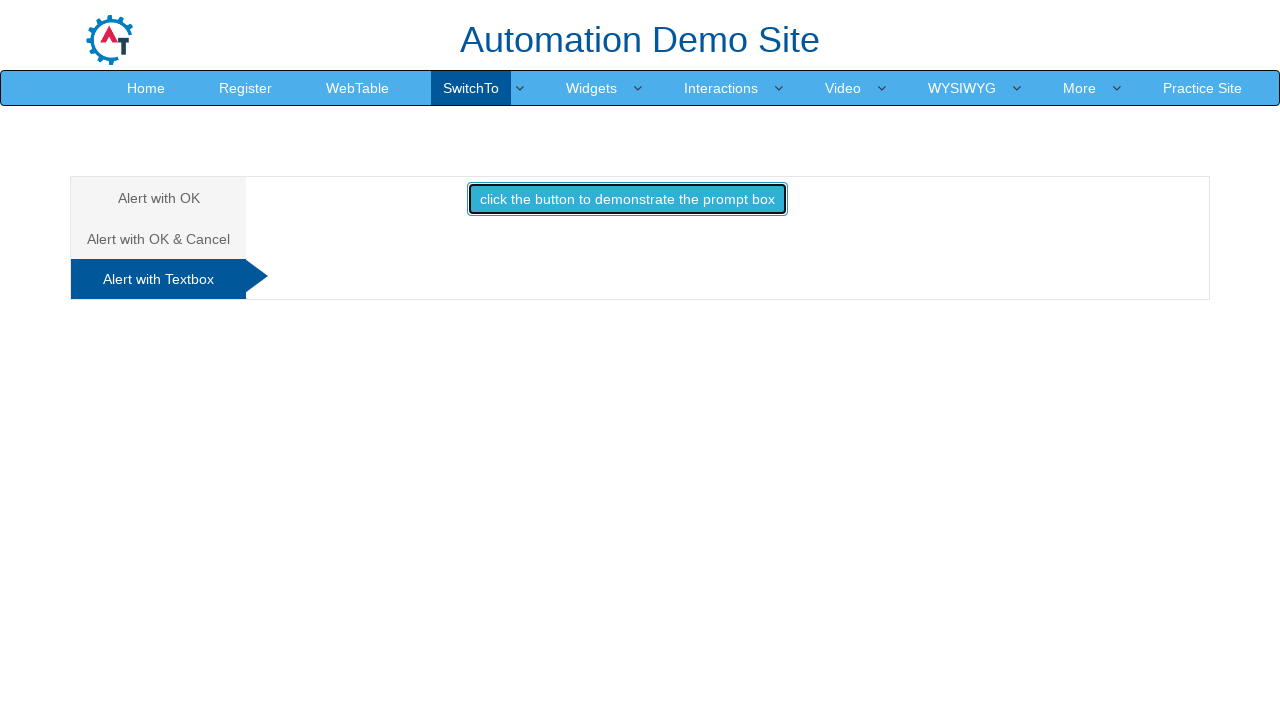

Waited 5000ms for all dialogs to complete
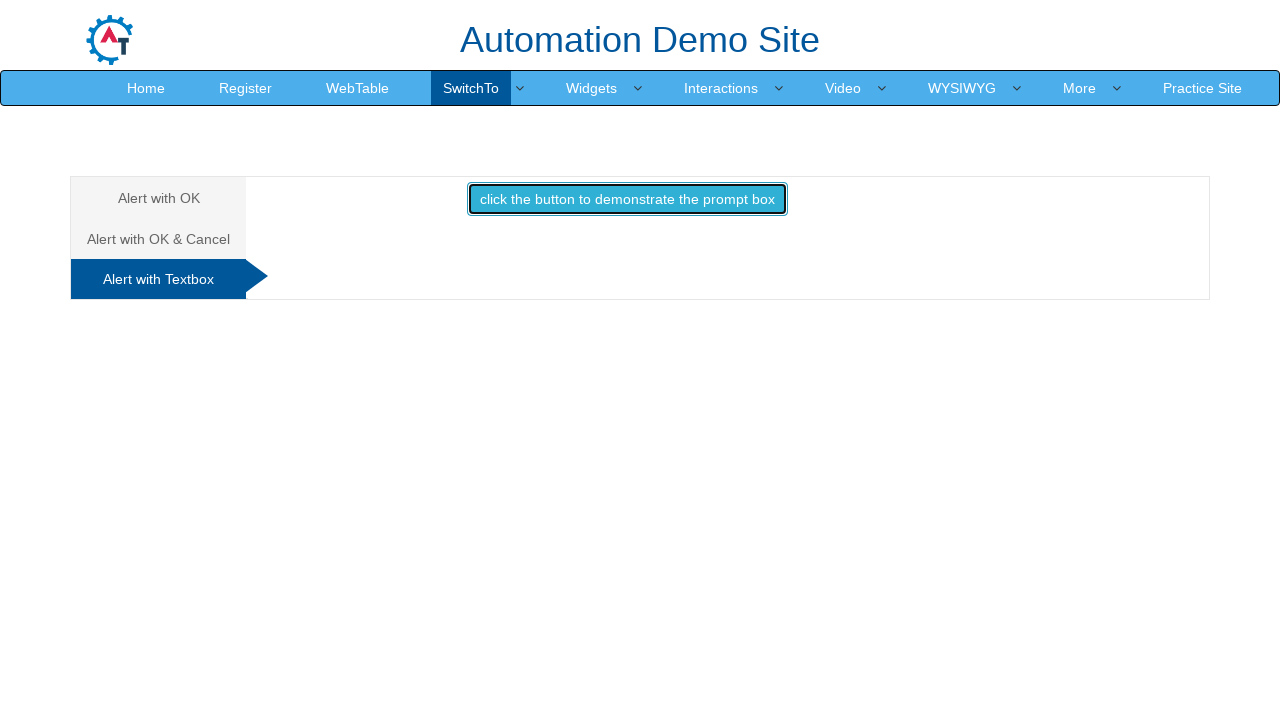

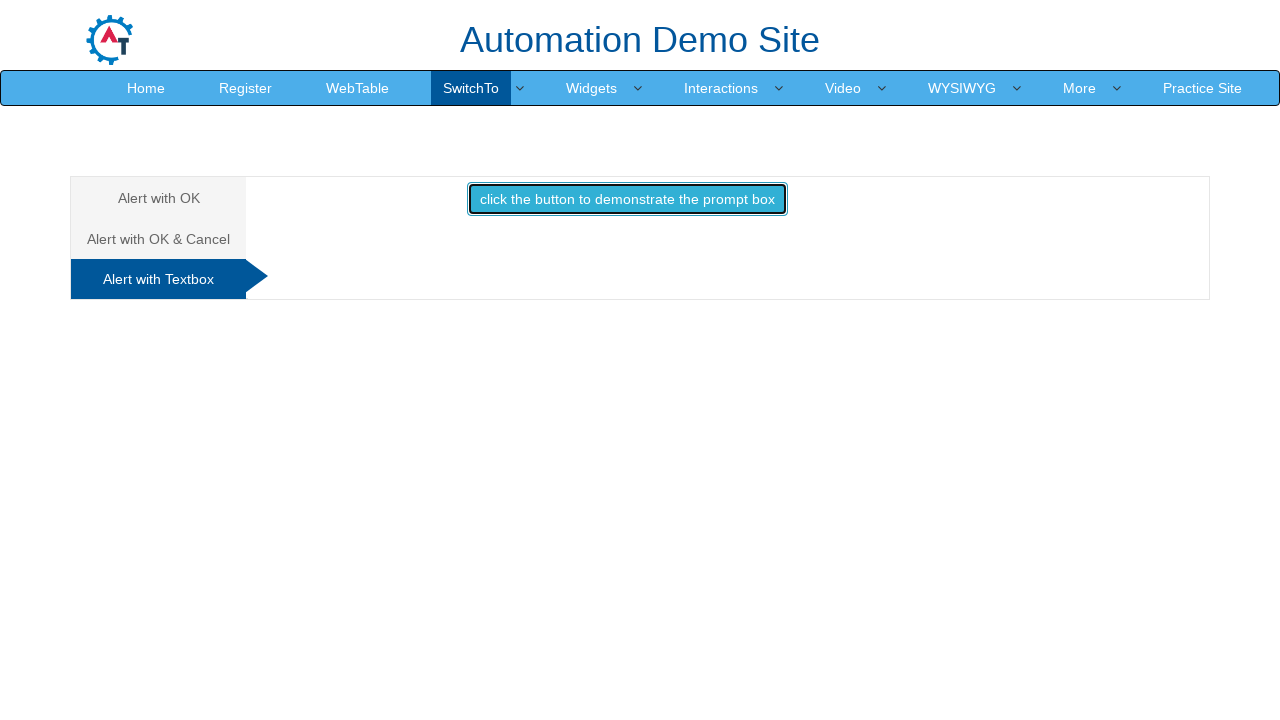